Tests checkbox functionality by navigating to the checkboxes page and unchecking a checkbox element

Starting URL: https://practice.cydeo.com/

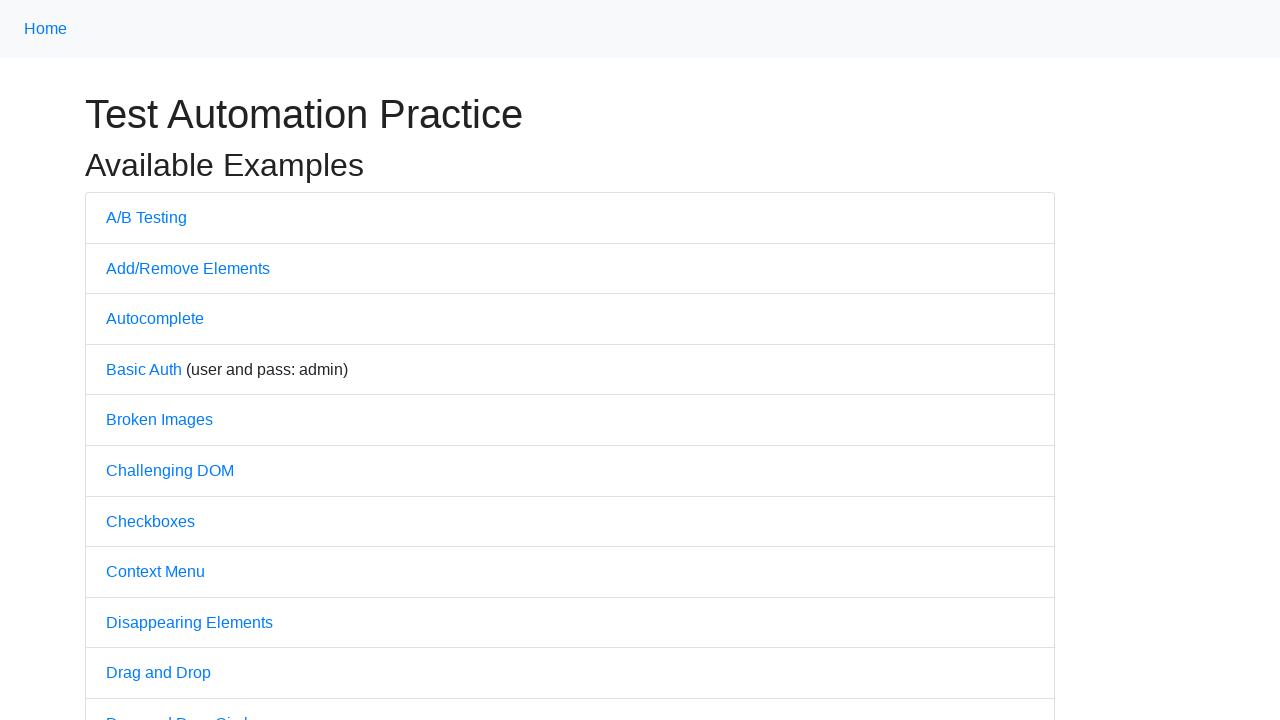

Clicked on Checkboxes link to navigate to checkboxes page at (150, 521) on text='Checkboxes'
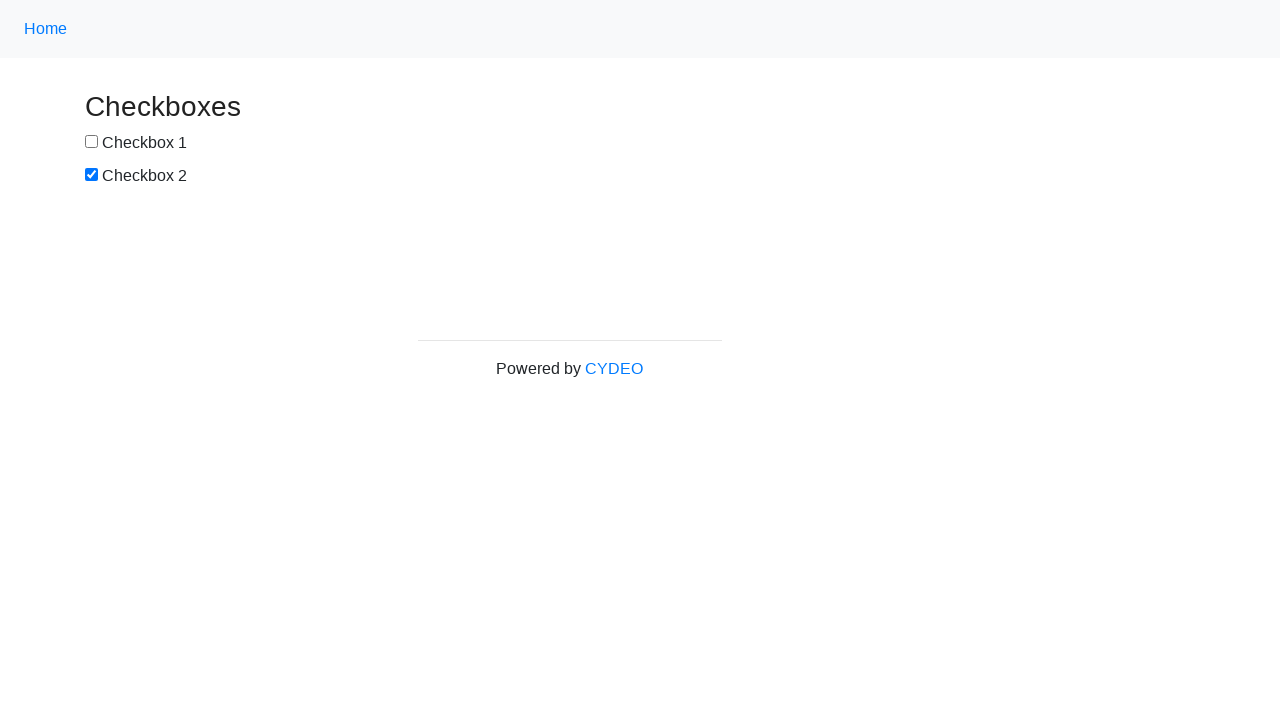

Unchecked the second checkbox (box2) at (92, 175) on #box2
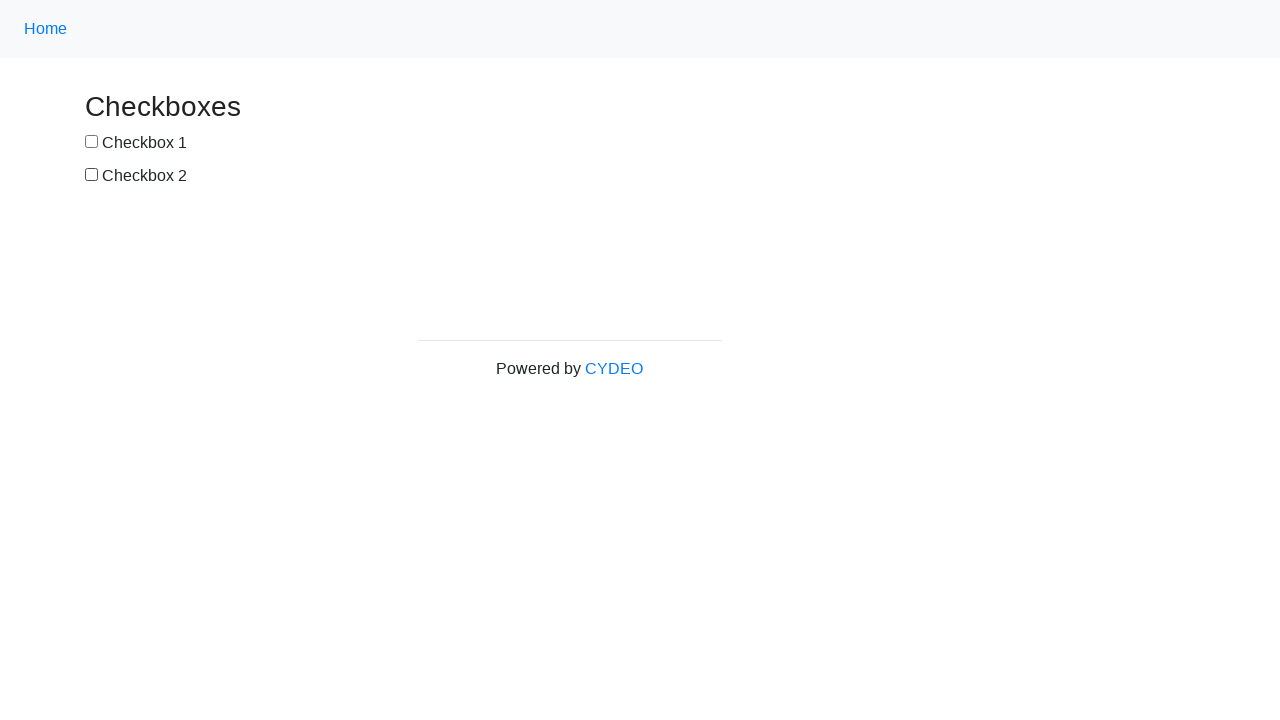

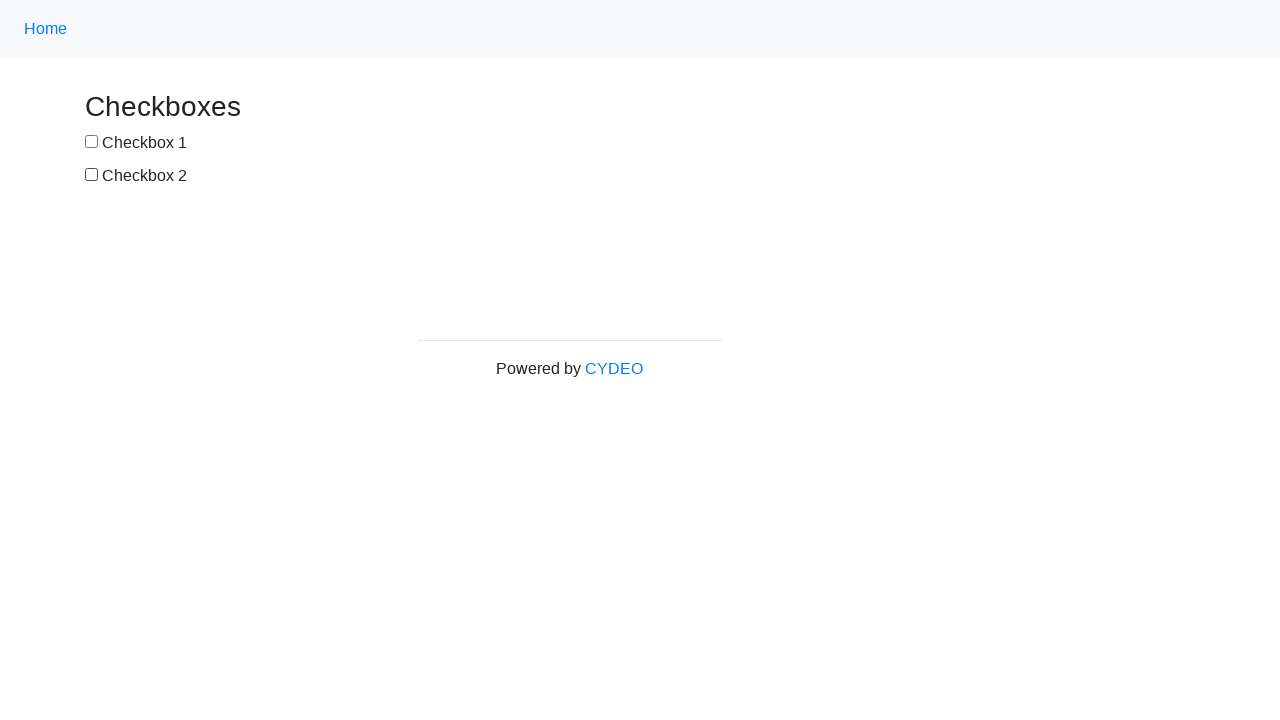